Tests text box form functionality by filling in full name, email, current address, and permanent address fields, then submitting the form

Starting URL: https://demoqa.com/text-box

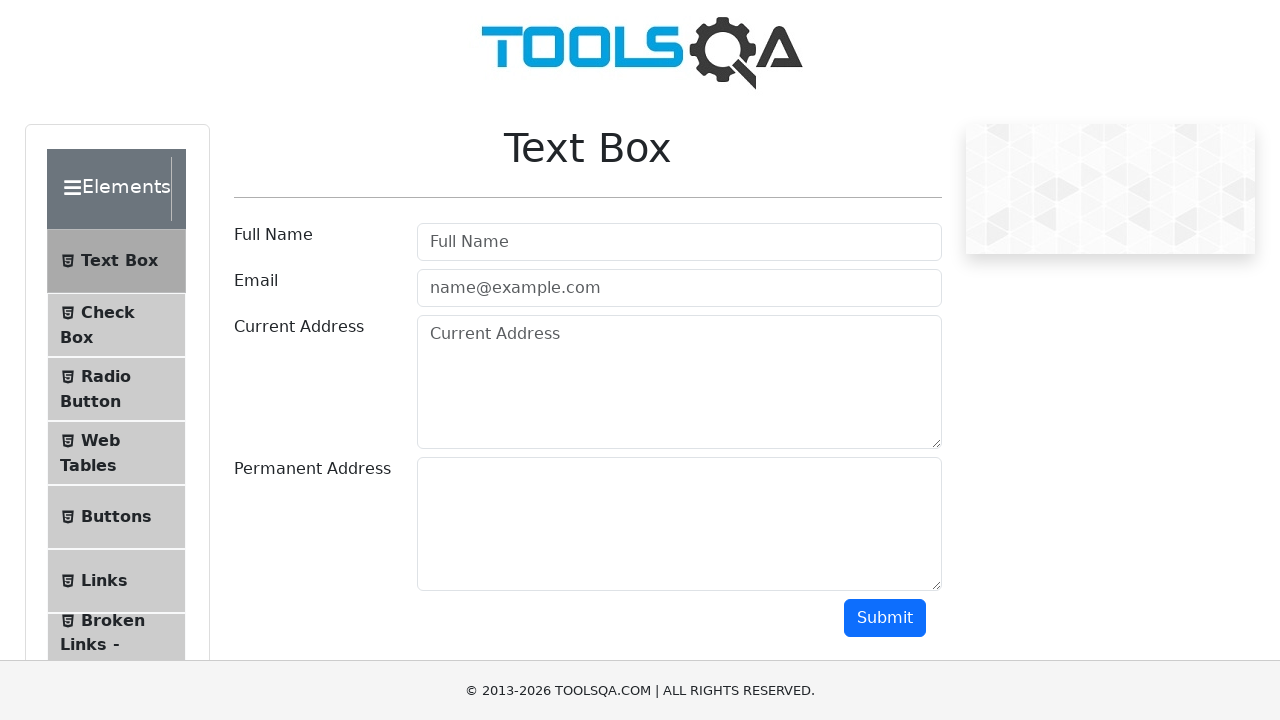

Clicked on full name field at (679, 242) on #userName
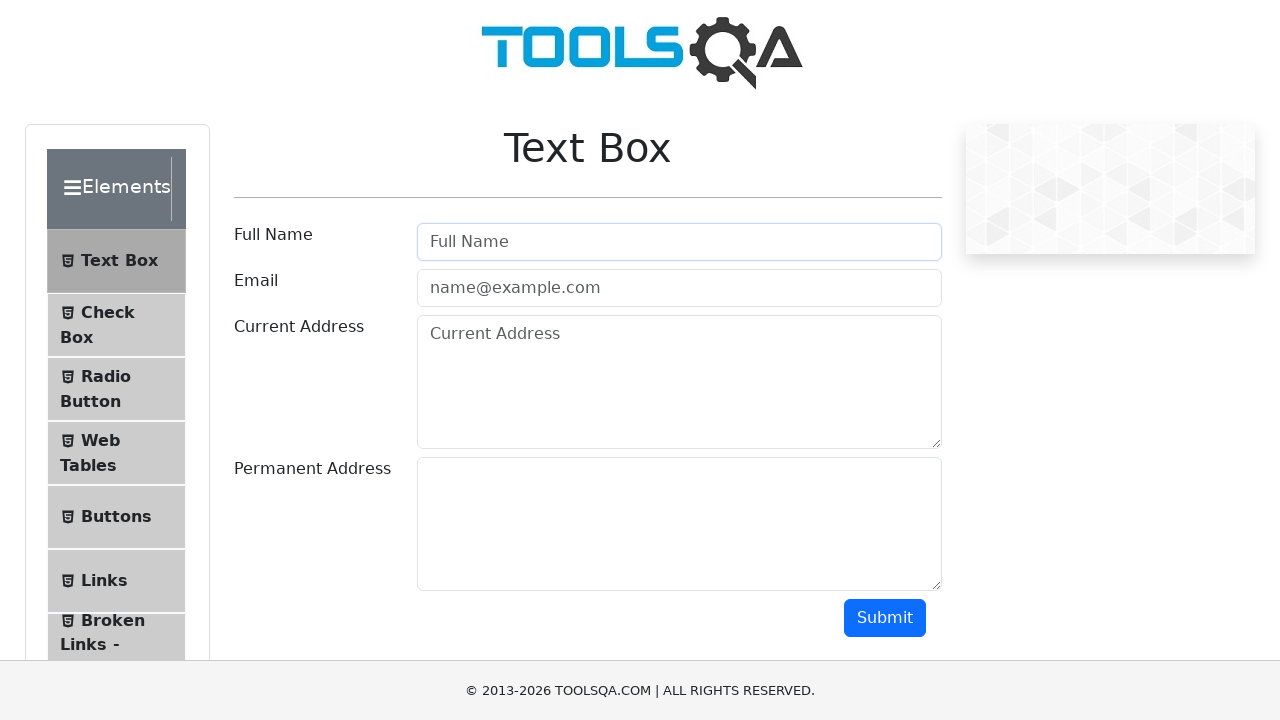

Filled full name field with 'Automation' on #userName
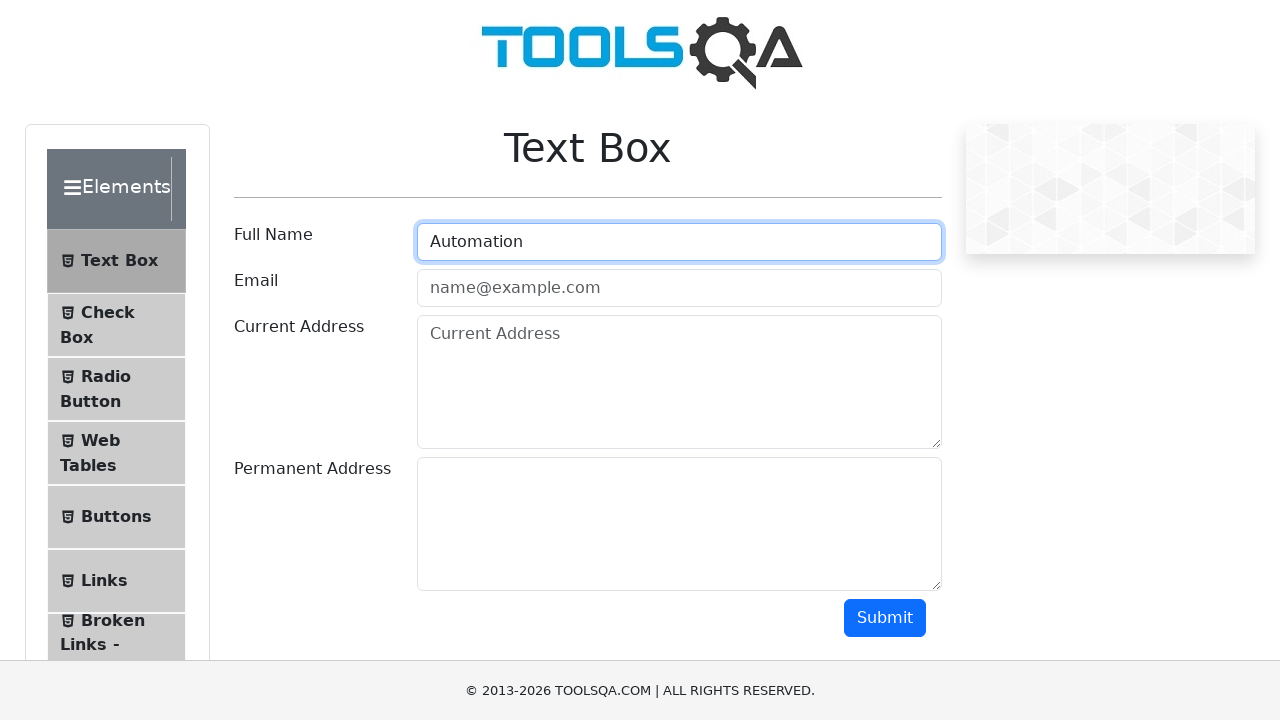

Clicked on email field at (679, 288) on #userEmail
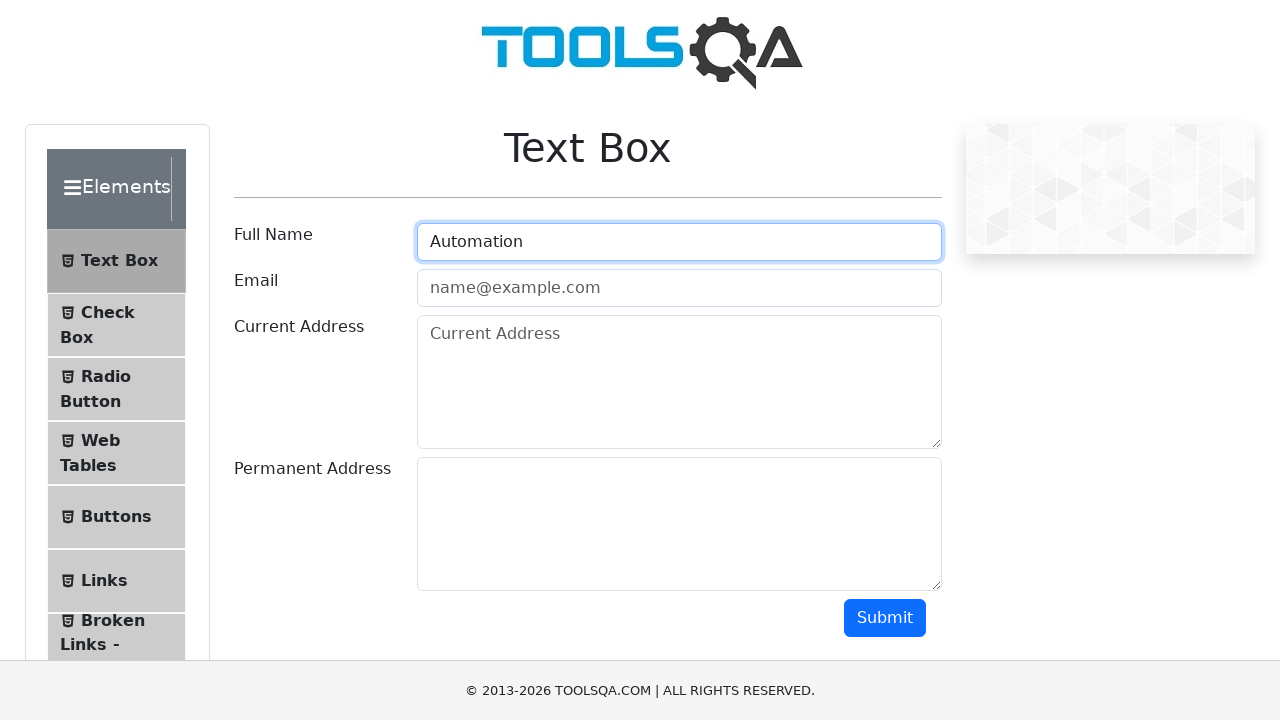

Filled email field with 'Testing@gmail.com' on #userEmail
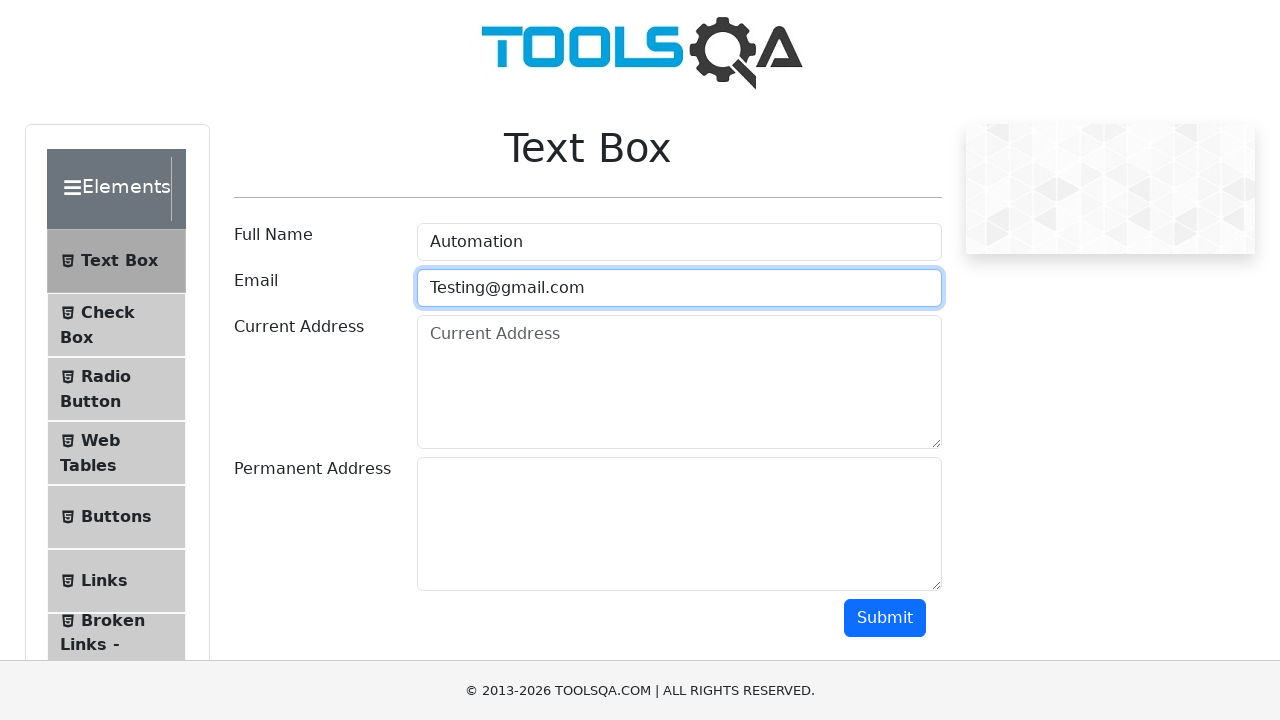

Clicked on current address field at (679, 382) on textarea[placeholder='Current Address']
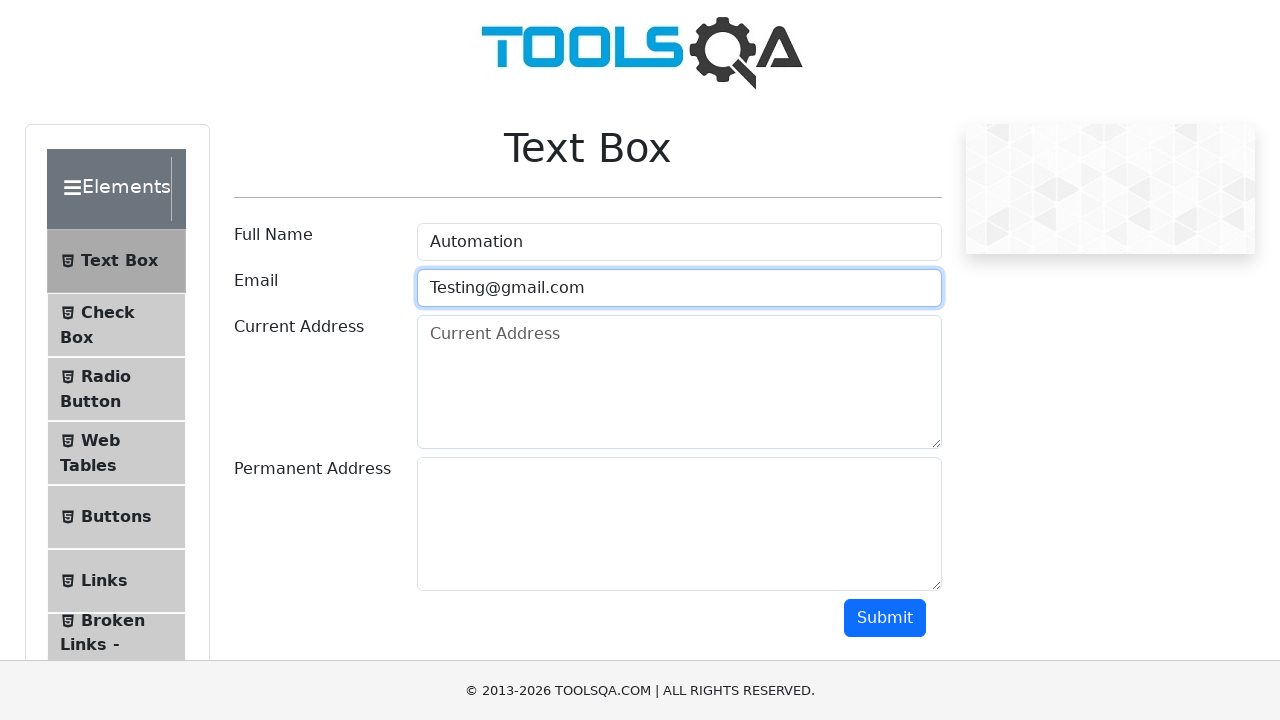

Filled current address field with 'Testing Current Address' on textarea[placeholder='Current Address']
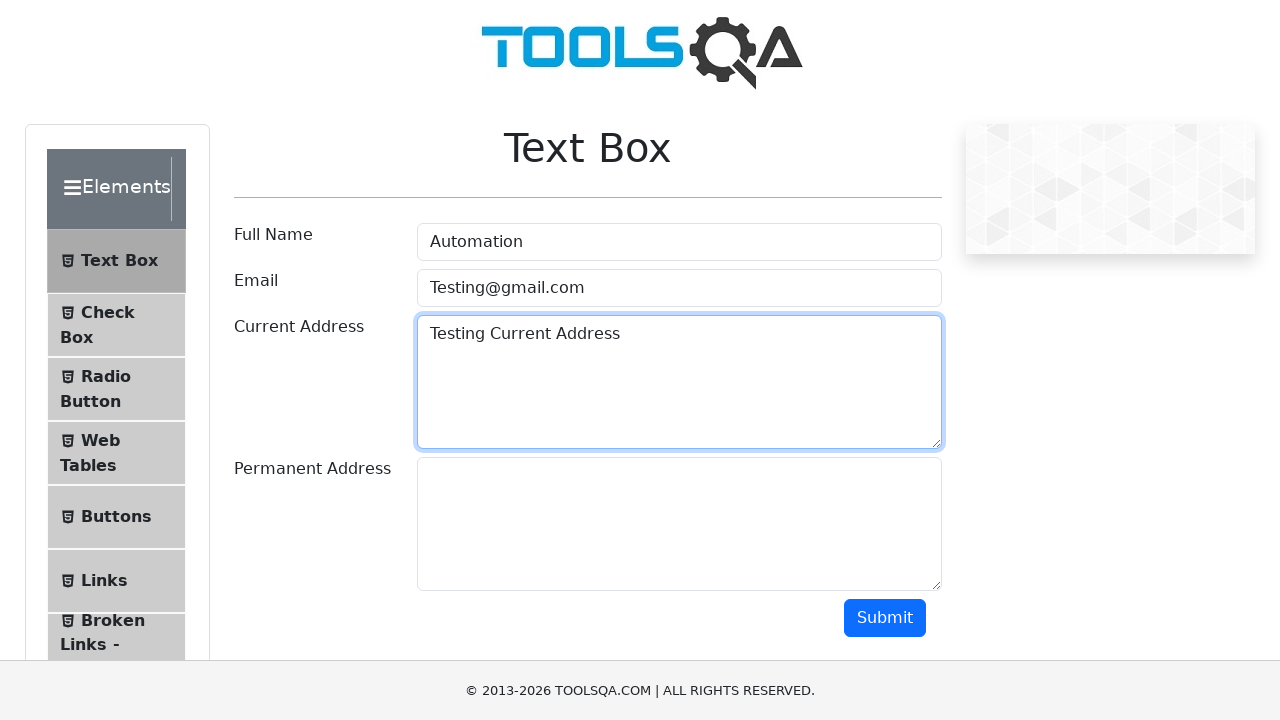

Clicked on permanent address field at (679, 524) on #permanentAddress
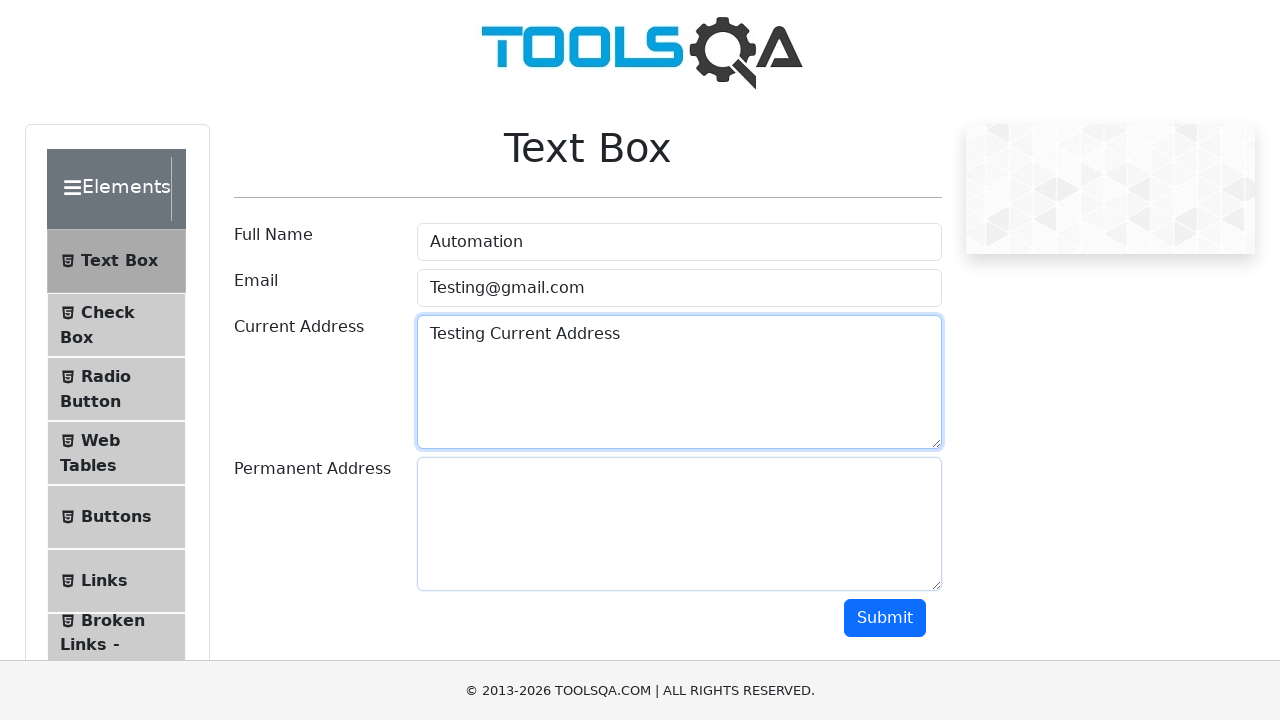

Filled permanent address field with 'Testing permanent Address' on #permanentAddress
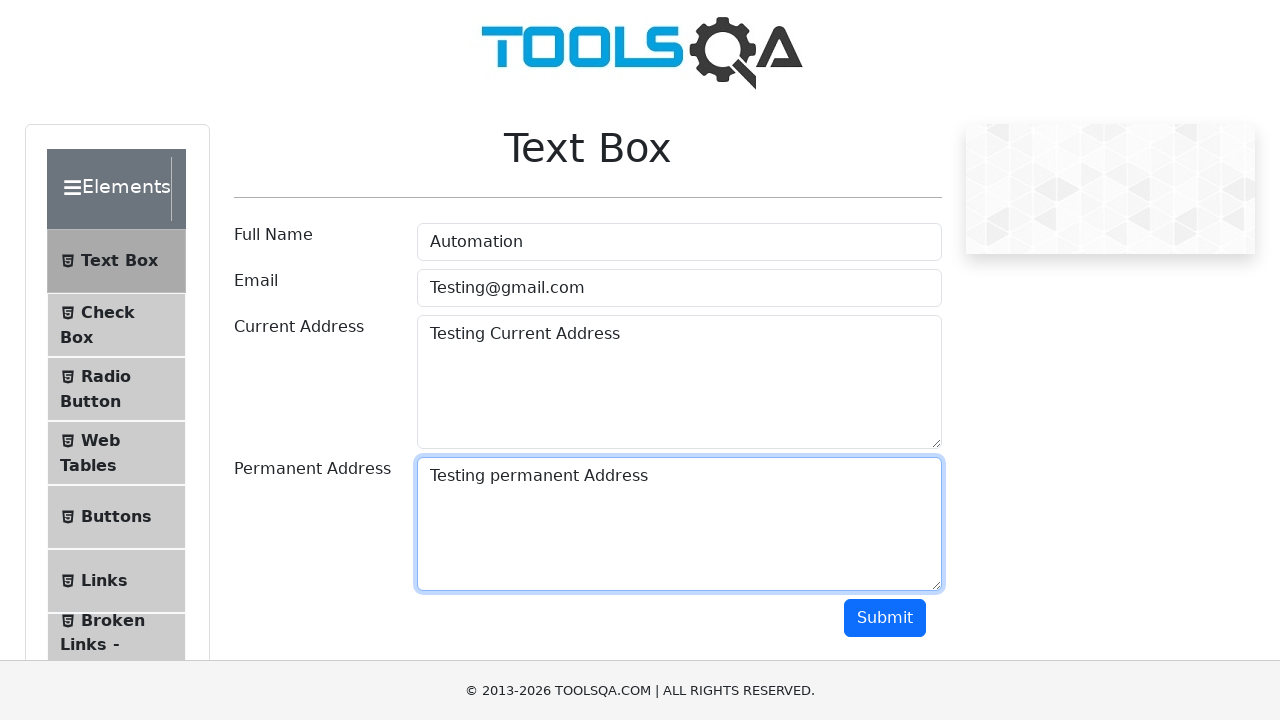

Clicked submit button to submit the form at (885, 618) on #submit
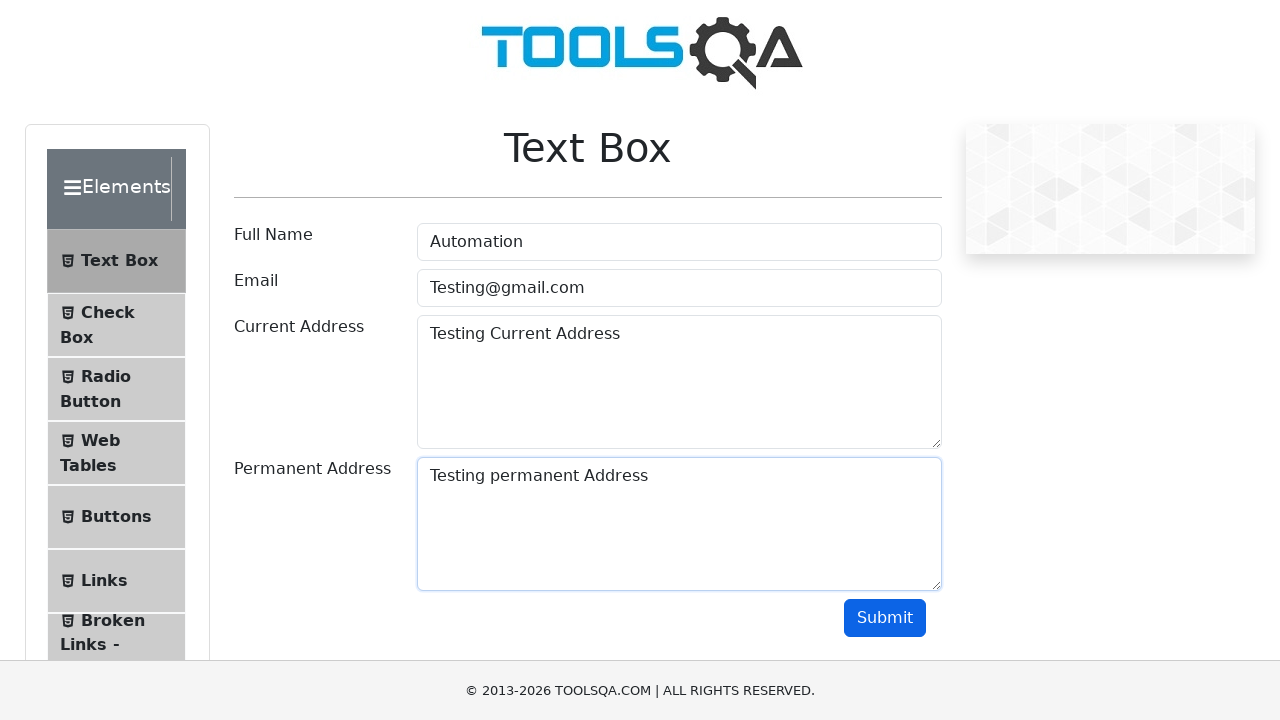

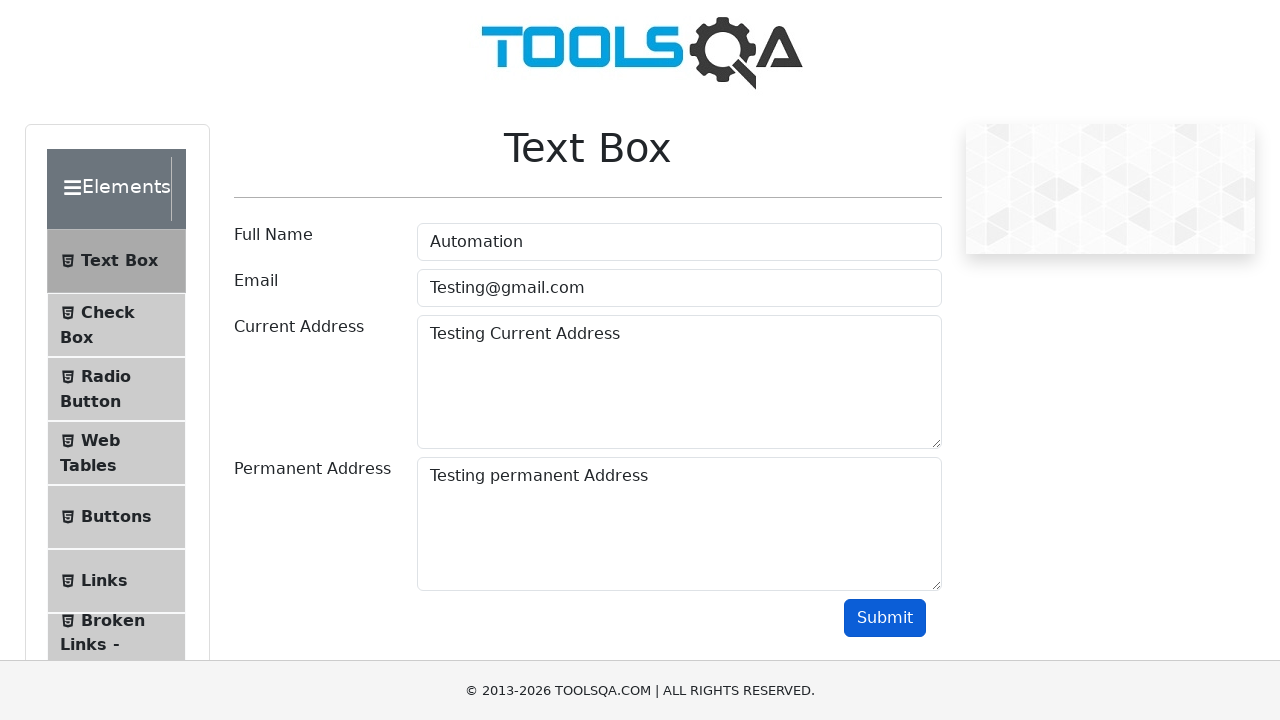